Tests window handling functionality by clicking a button that opens a new browser window, then switching between the parent and child windows.

Starting URL: https://rahulshettyacademy.com/AutomationPractice/

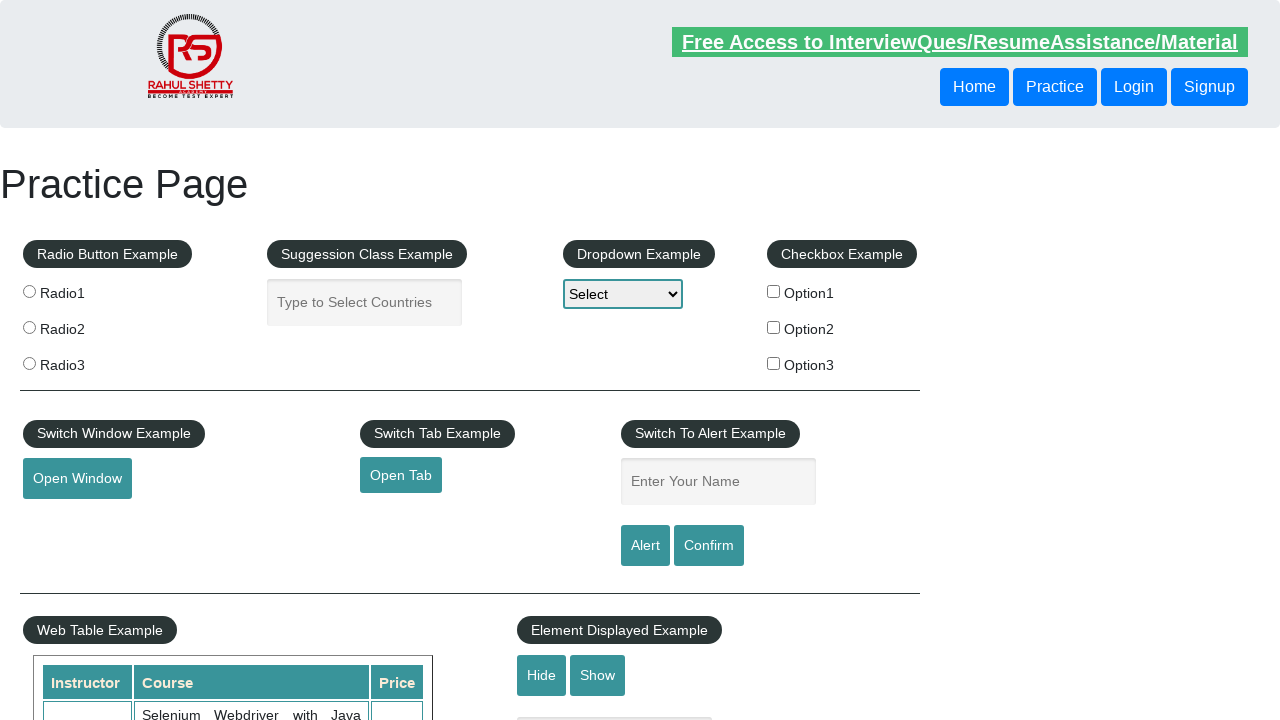

Clicked 'Open Window' button to open new browser window at (77, 479) on #openwindow
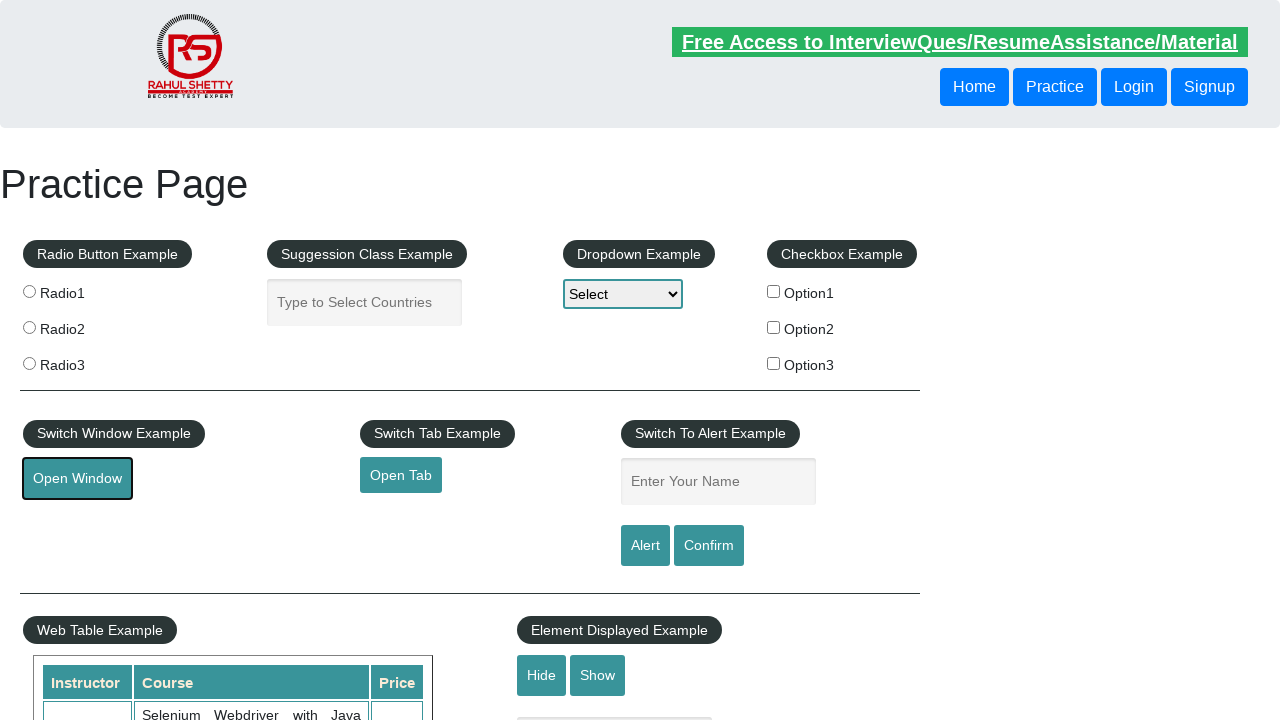

New browser window opened and detected
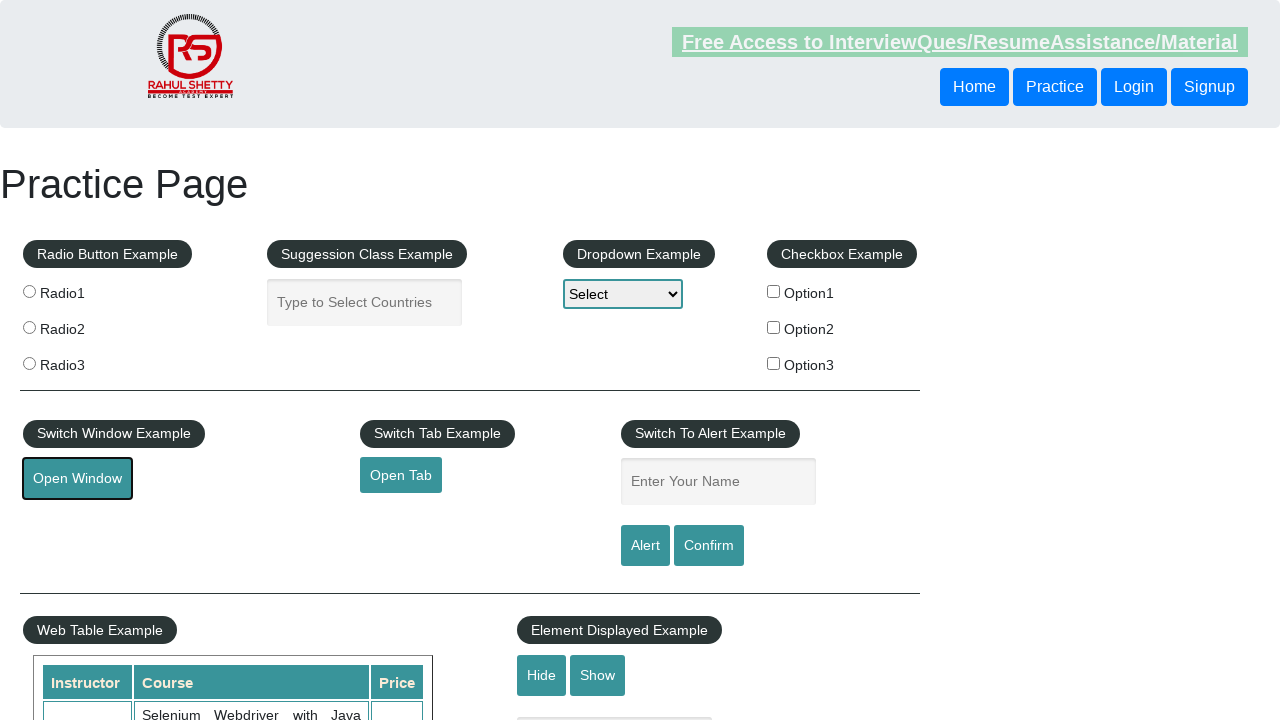

Retrieved parent and child page references from context
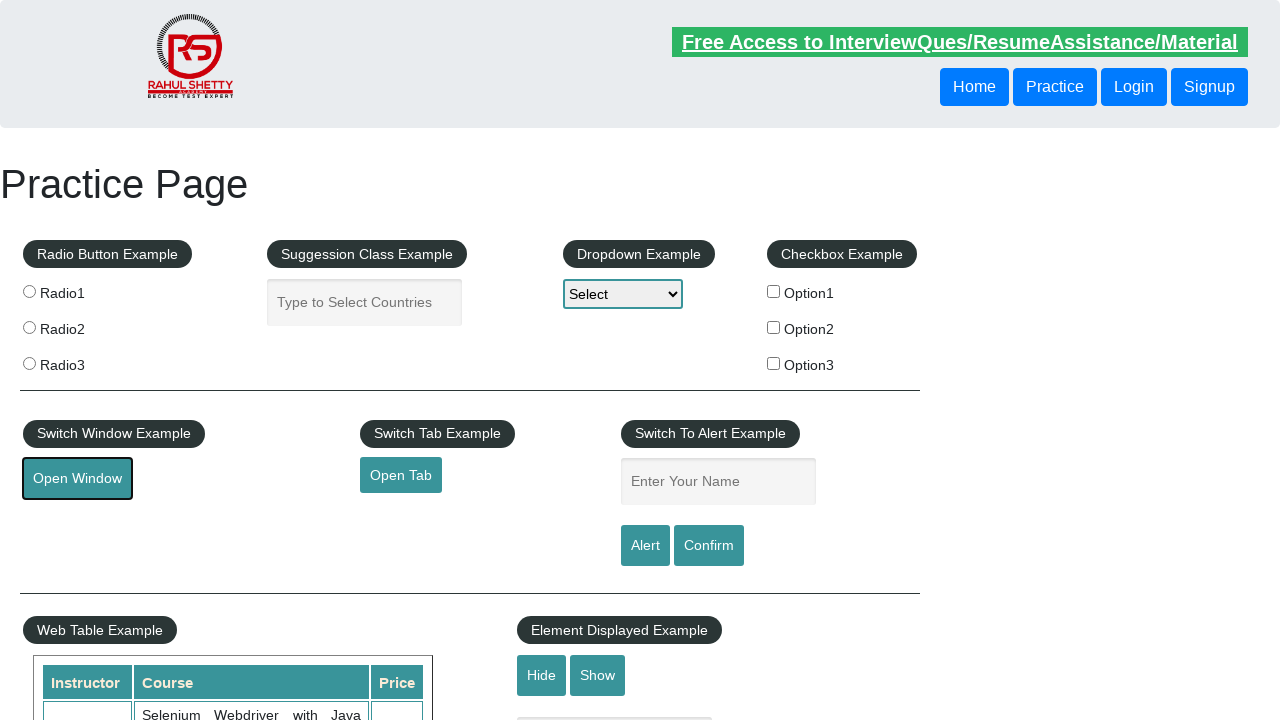

Switched focus to child window
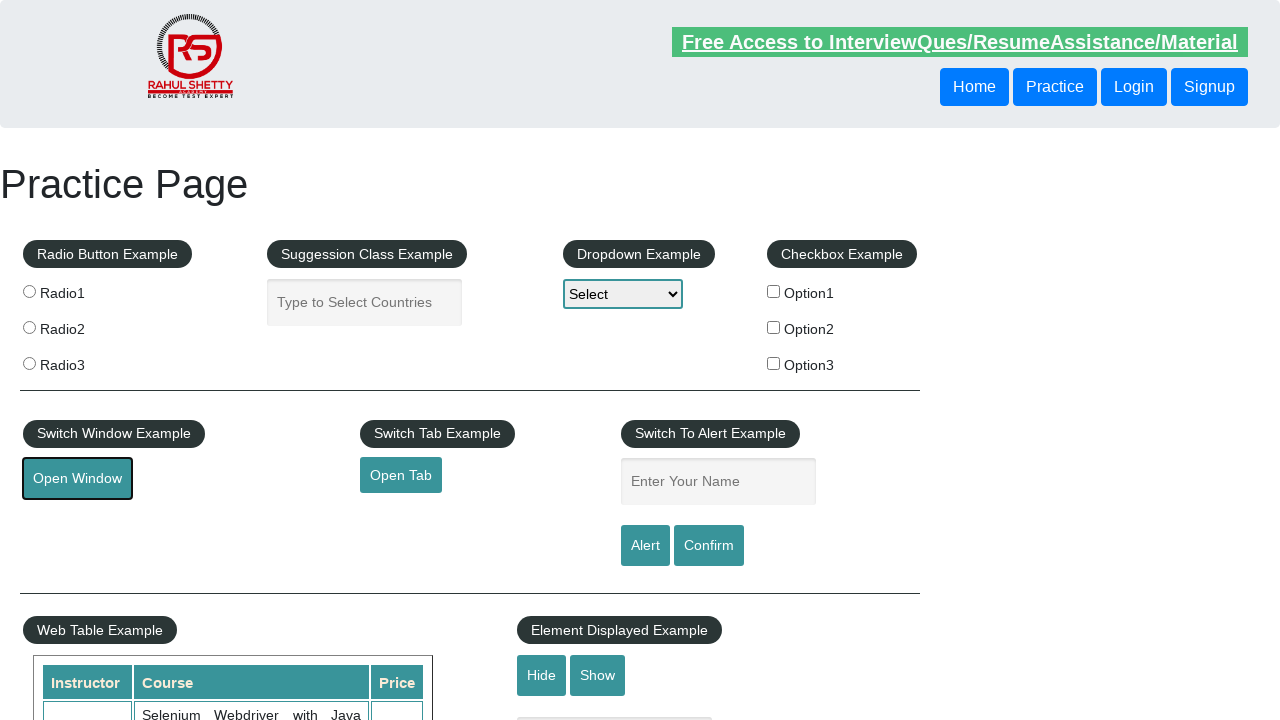

Child window finished loading DOM content
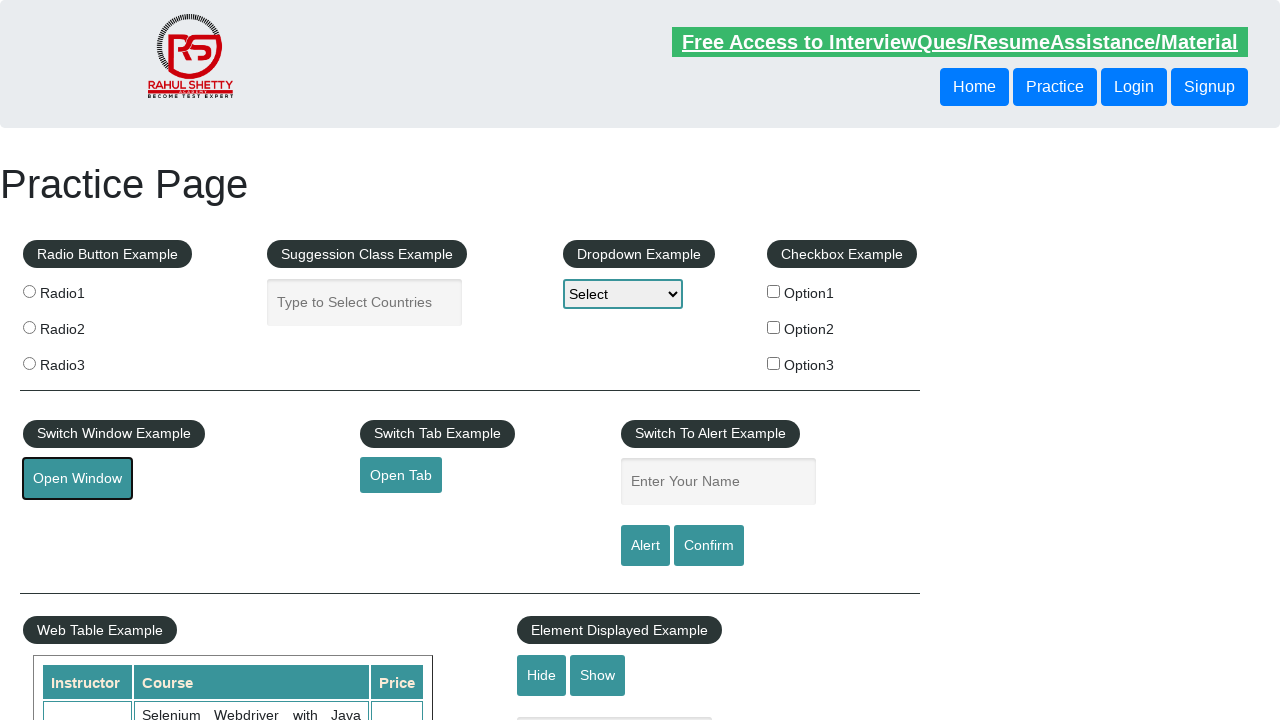

Switched focus back to parent window
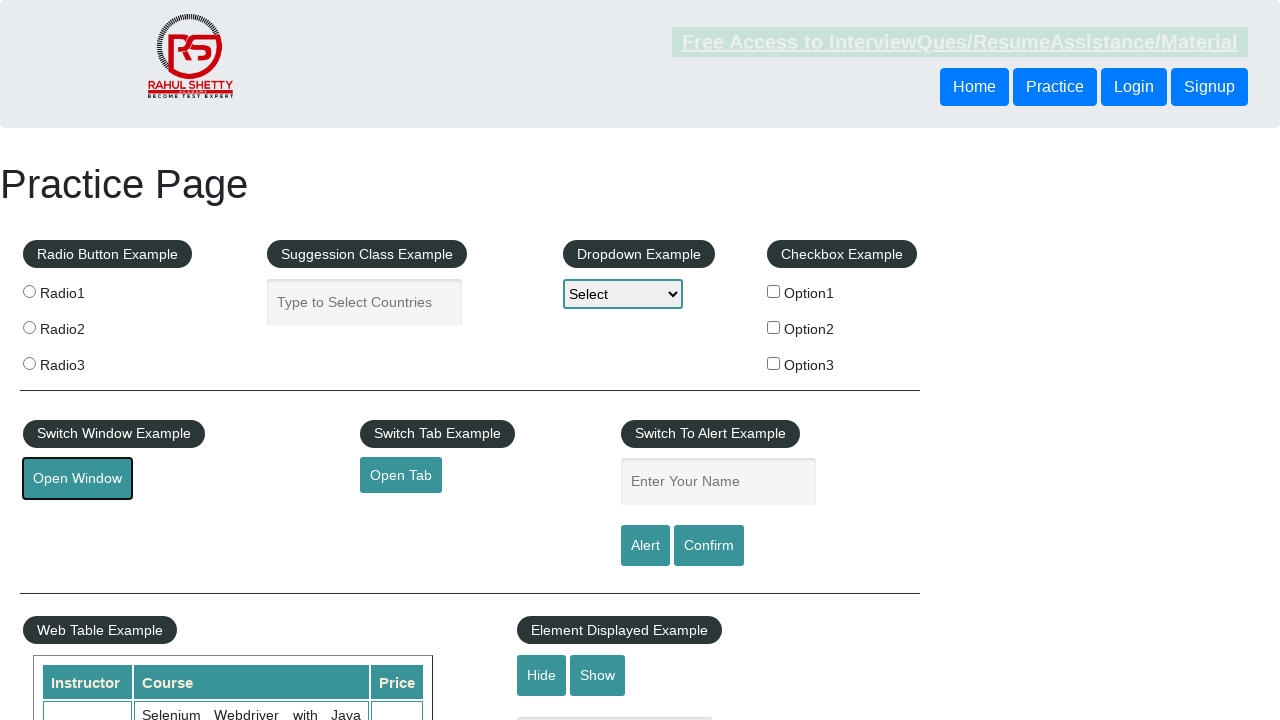

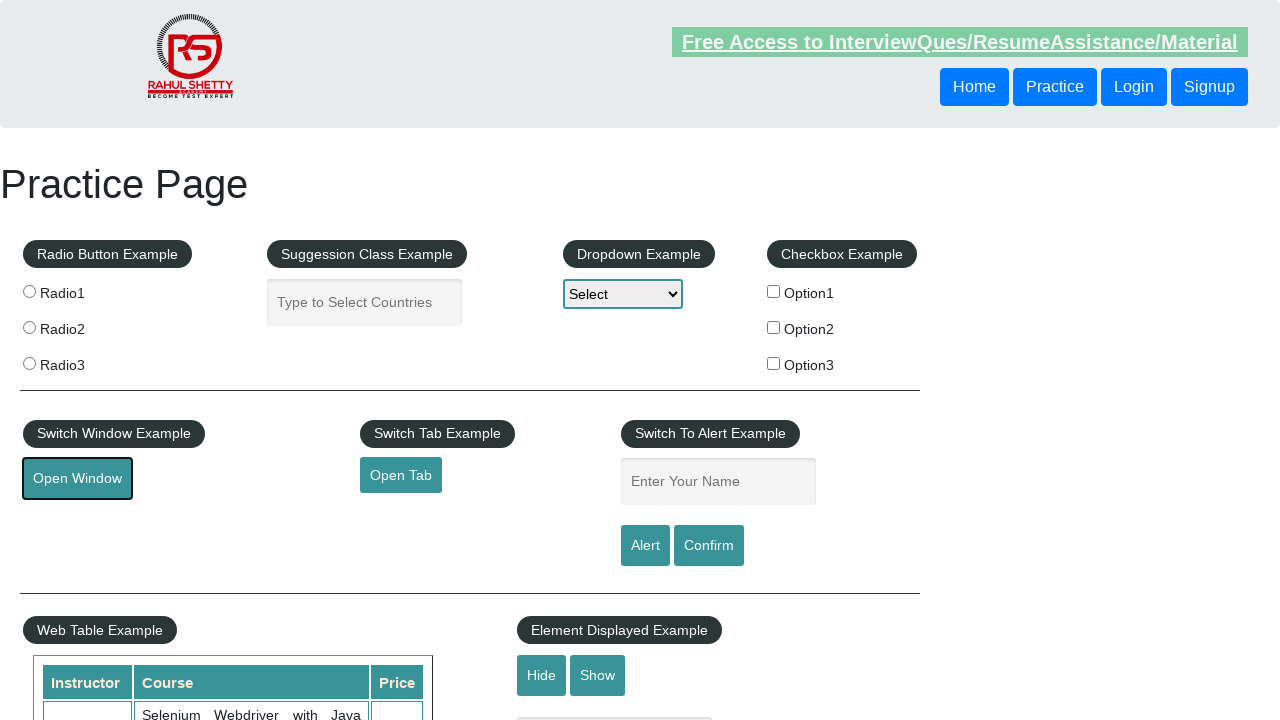